Tests GitHub search functionality by searching for "playwright" repository and verifying the microsoft/playwright repository appears in the results

Starting URL: https://github.com

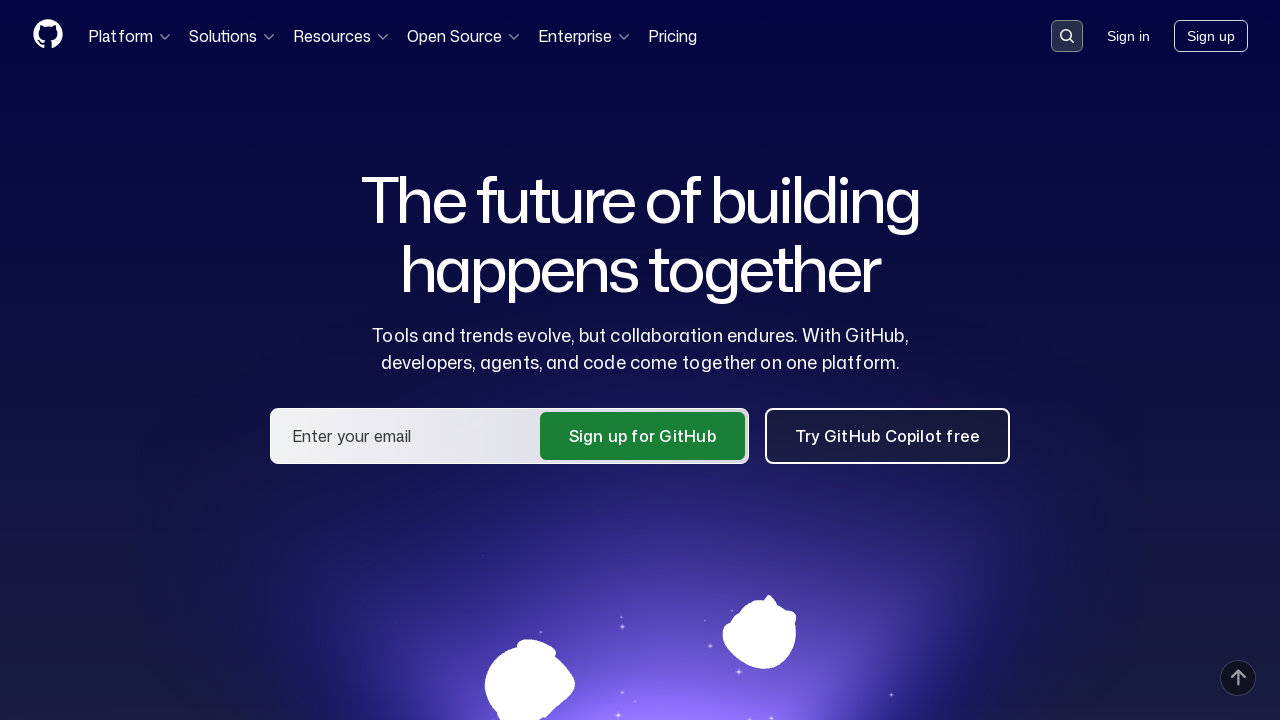

Clicked search button on GitHub homepage at (1067, 36) on internal:role=button[name="Search or jump to…"i]
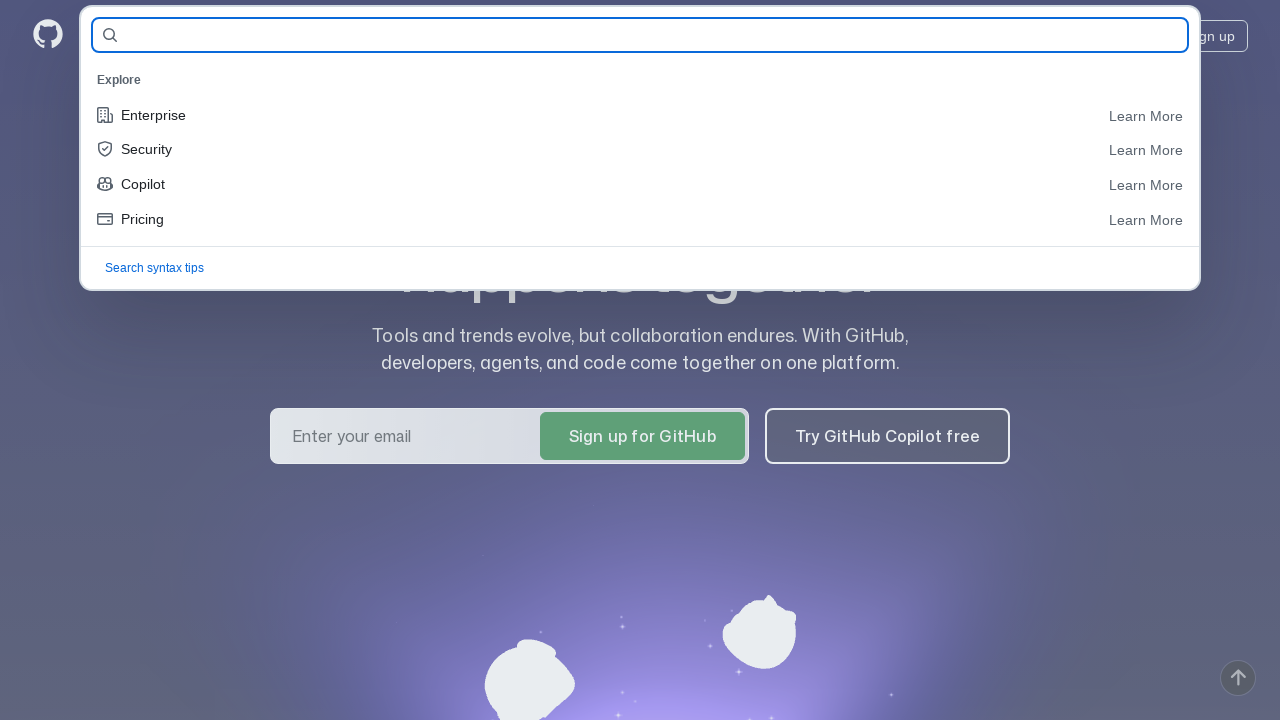

Filled search input with 'playwright' on internal:role=combobox[name="Search"i]
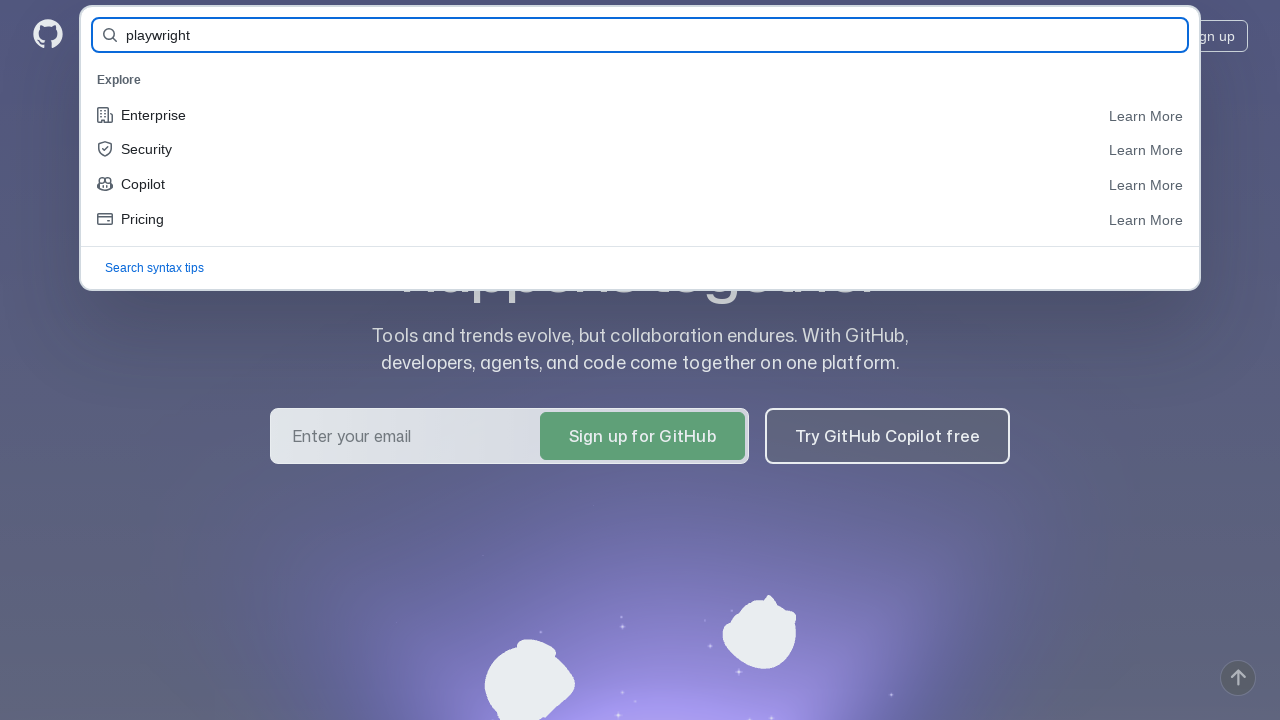

Clicked 'playwright Search all of' suggestion at (640, 80) on internal:text="playwright Search all of"i
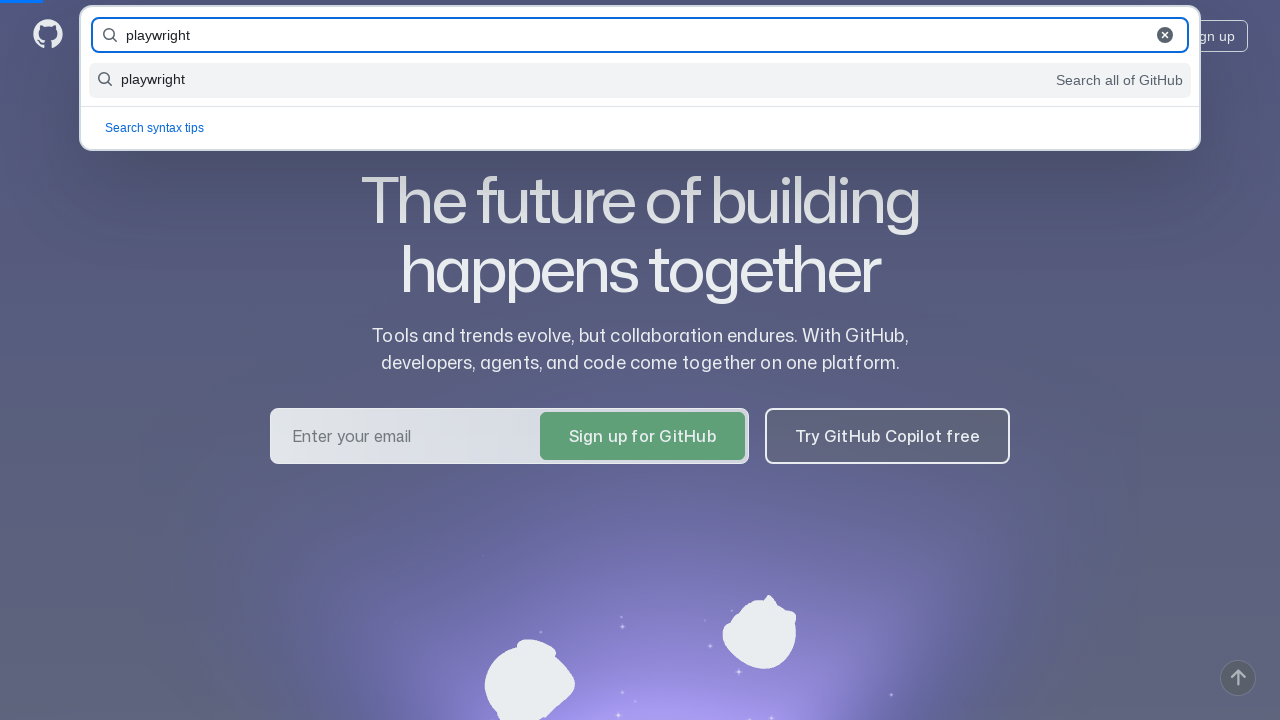

Search results loaded successfully
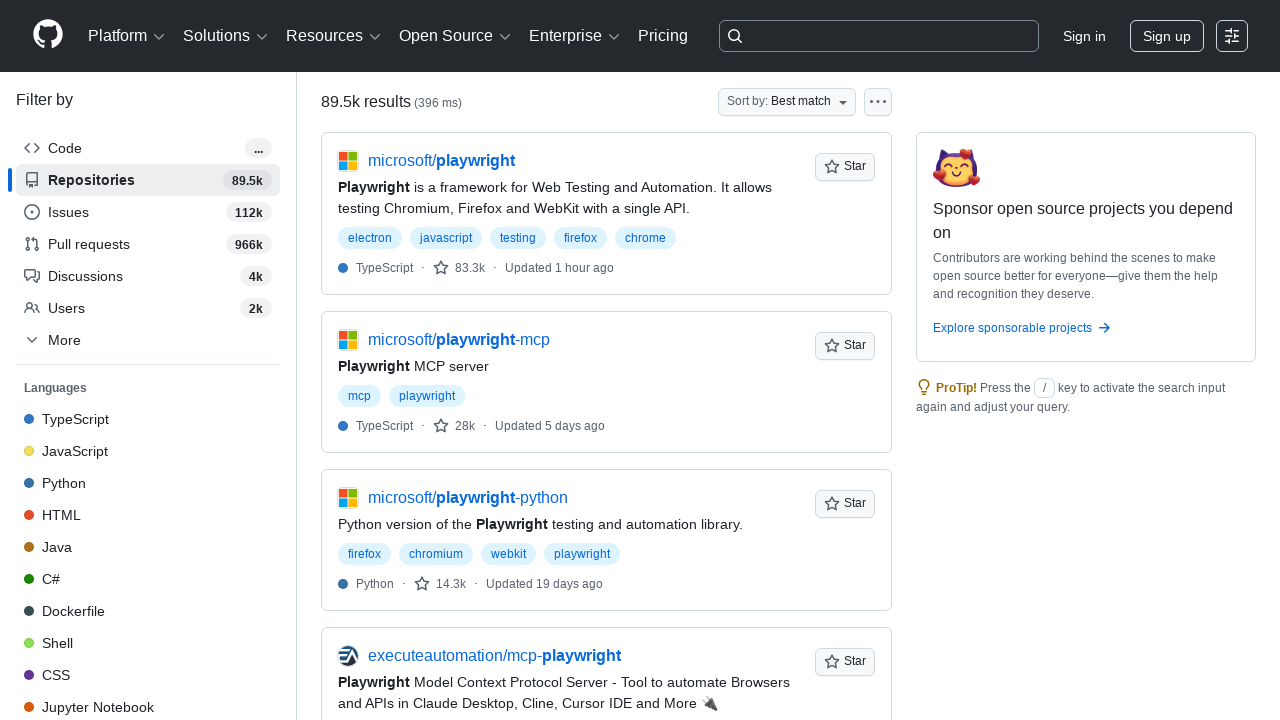

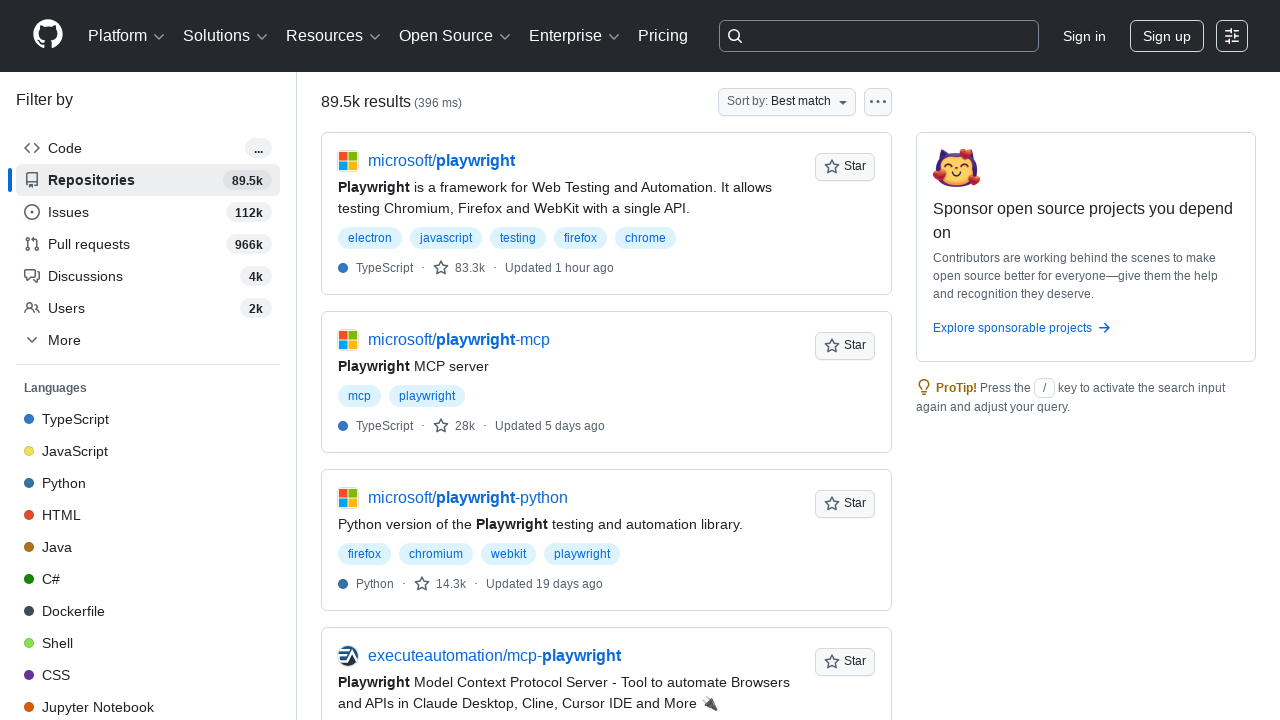